Verifies that pagination links are enabled on the Military page

Starting URL: https://www.glendale.com

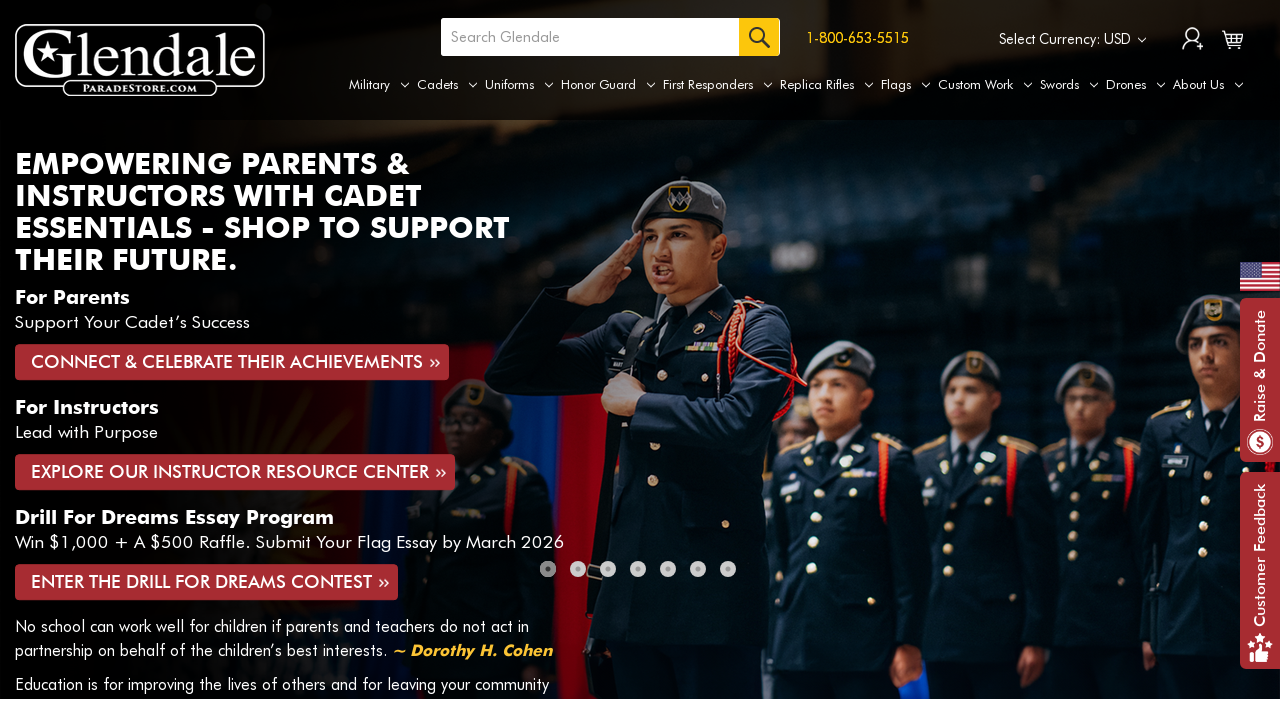

Hovered over Honor Guard tab to reveal submenu at (608, 85) on a[aria-label='Honor Guard']
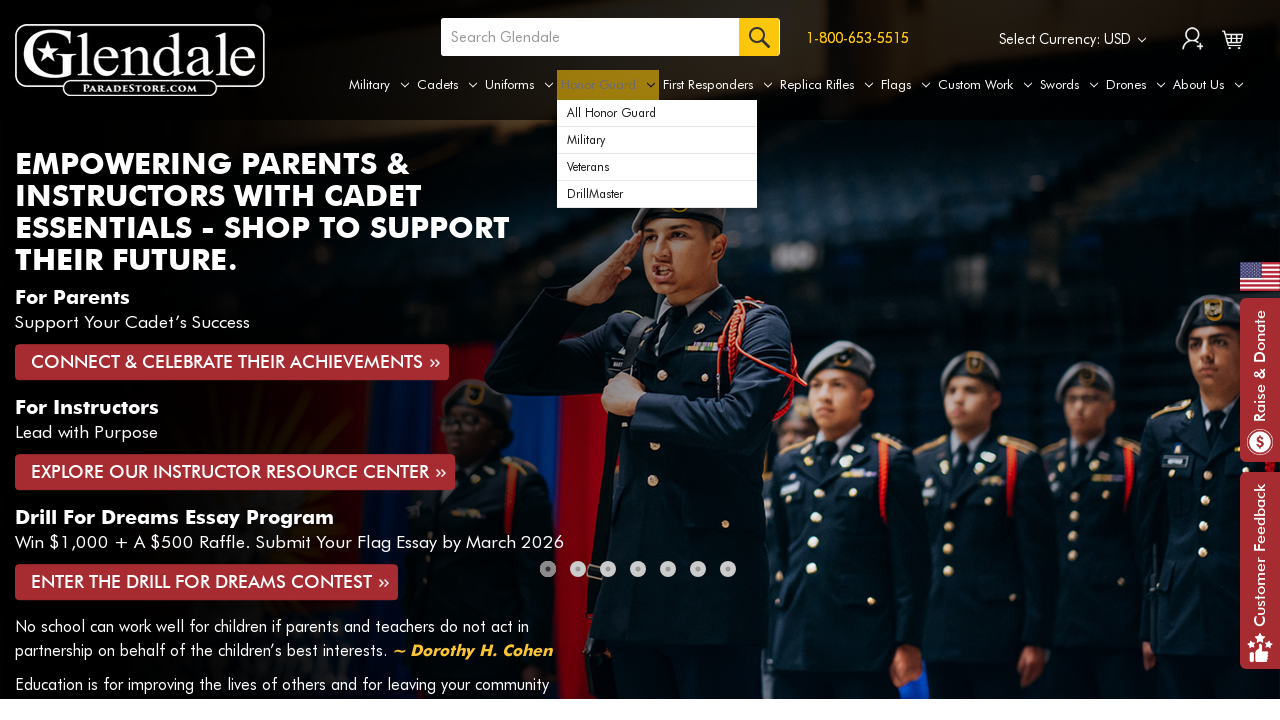

Clicked on Military option in submenu at (657, 140) on xpath=//div[@id='navPages-121']/ul[@class='navPage-subMenu-list']/li[@class='nav
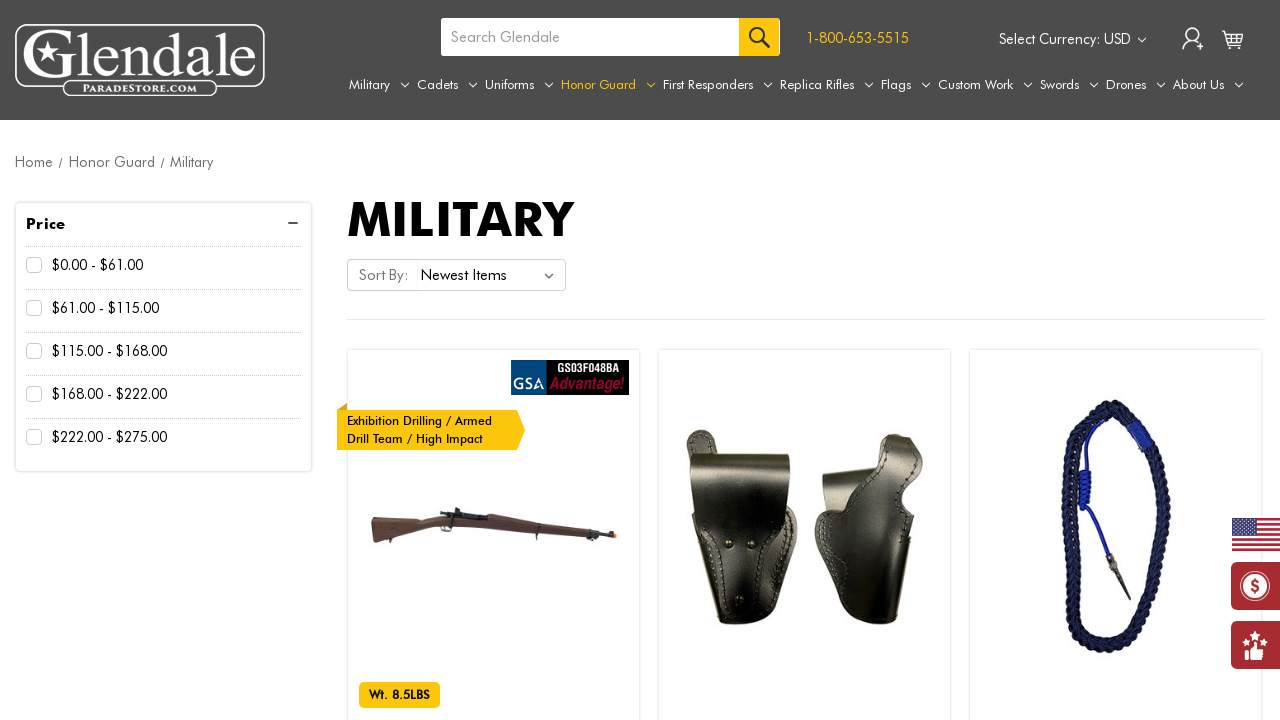

Pagination links loaded on Military page
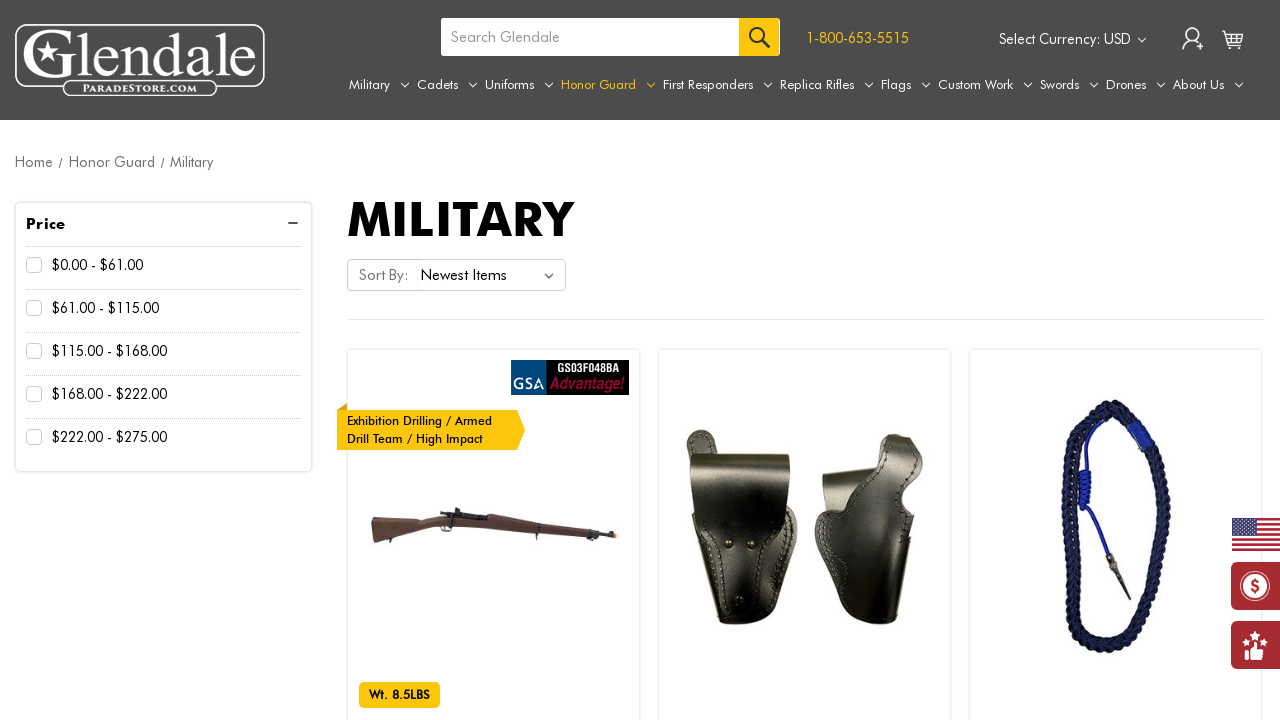

Verified pagination link 1 is visible and enabled
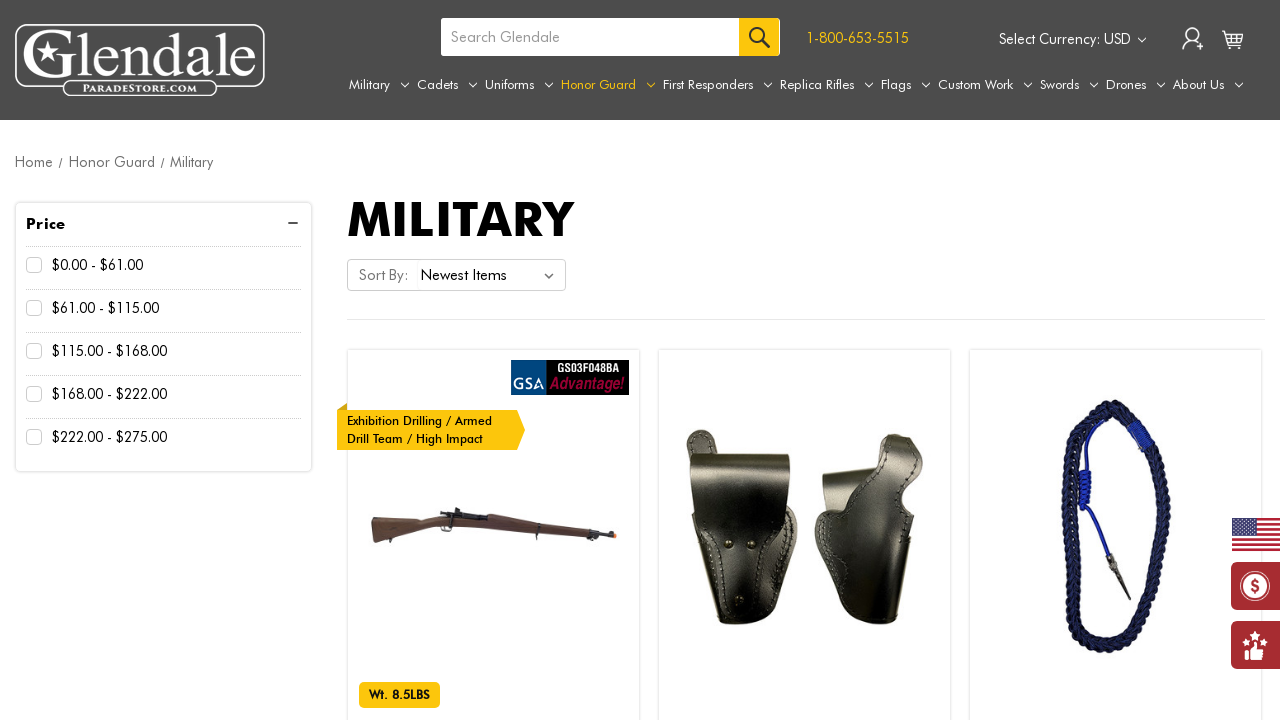

Verified pagination link 2 is visible and enabled
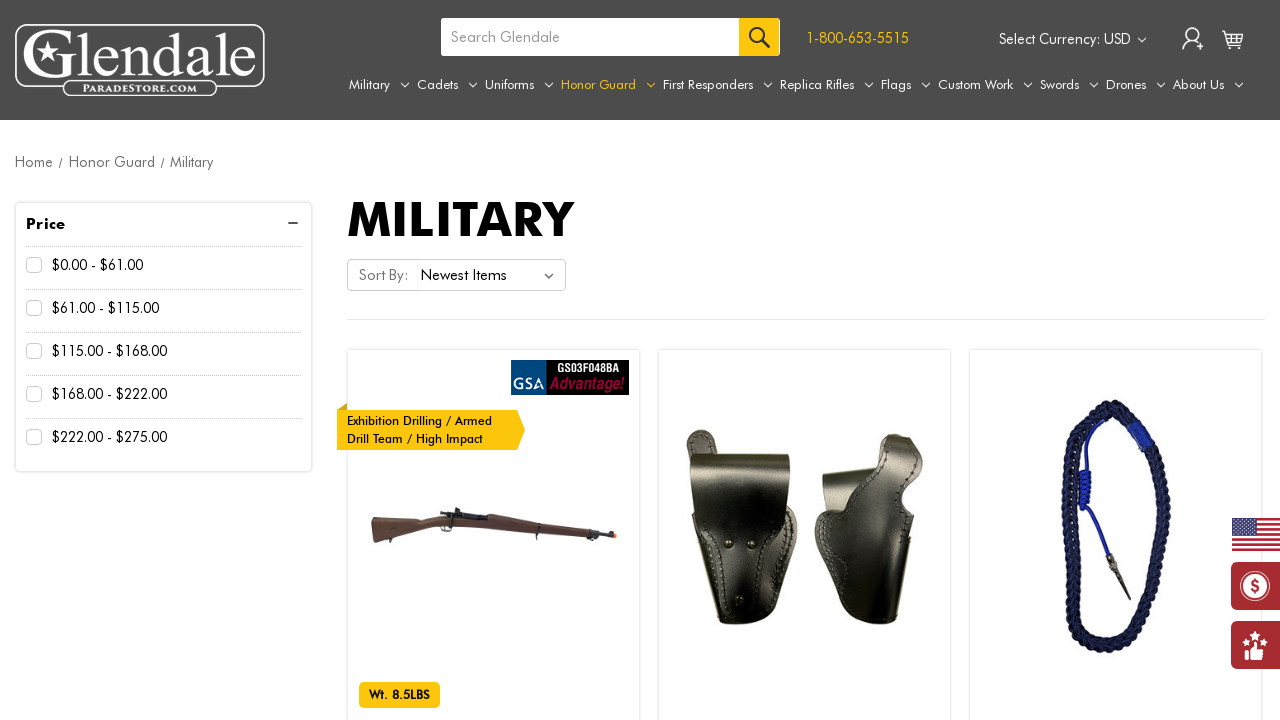

Verified pagination link 3 is visible and enabled
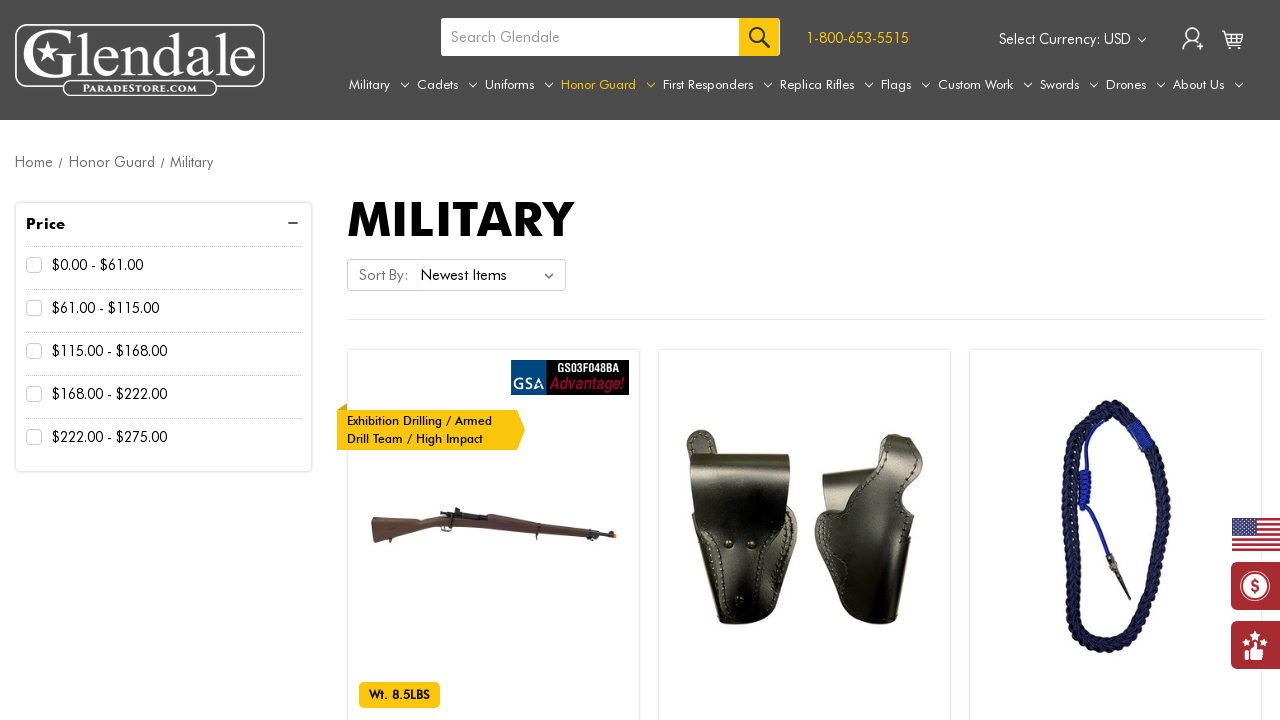

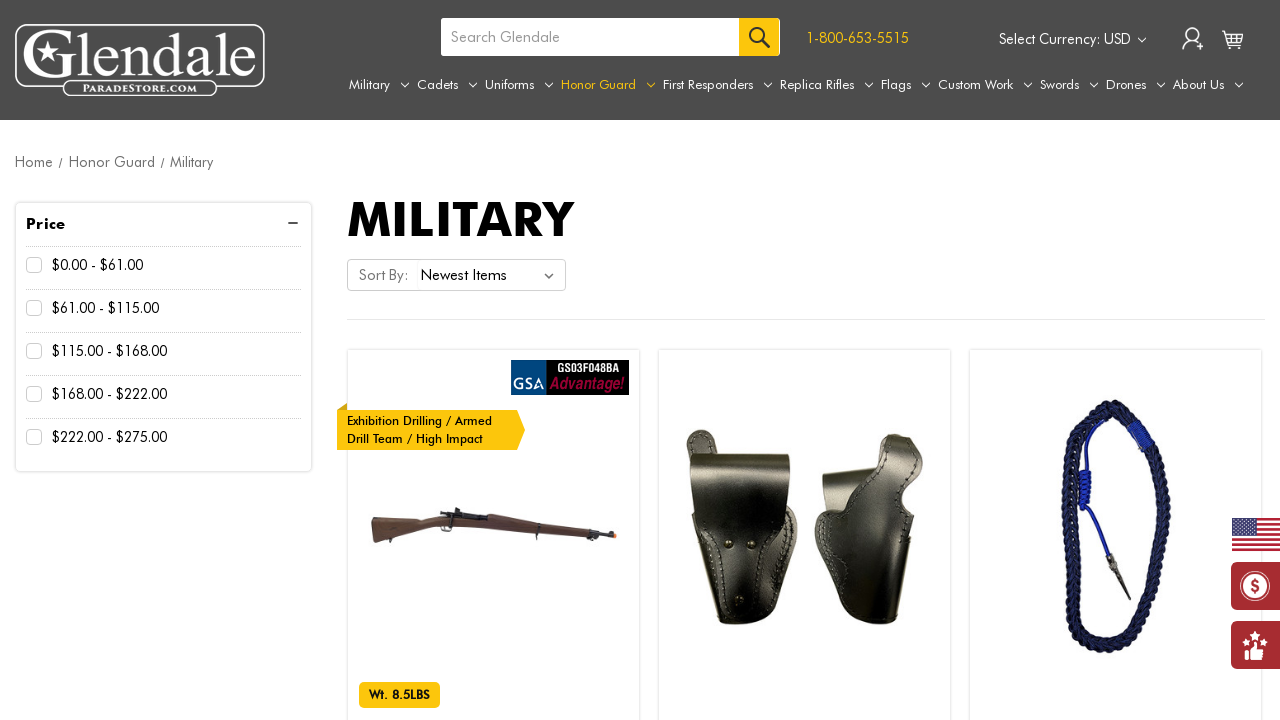